Tests a signup form by filling in first name, last name, and email fields, then submitting the form

Starting URL: https://secure-retreat-92358.herokuapp.com/

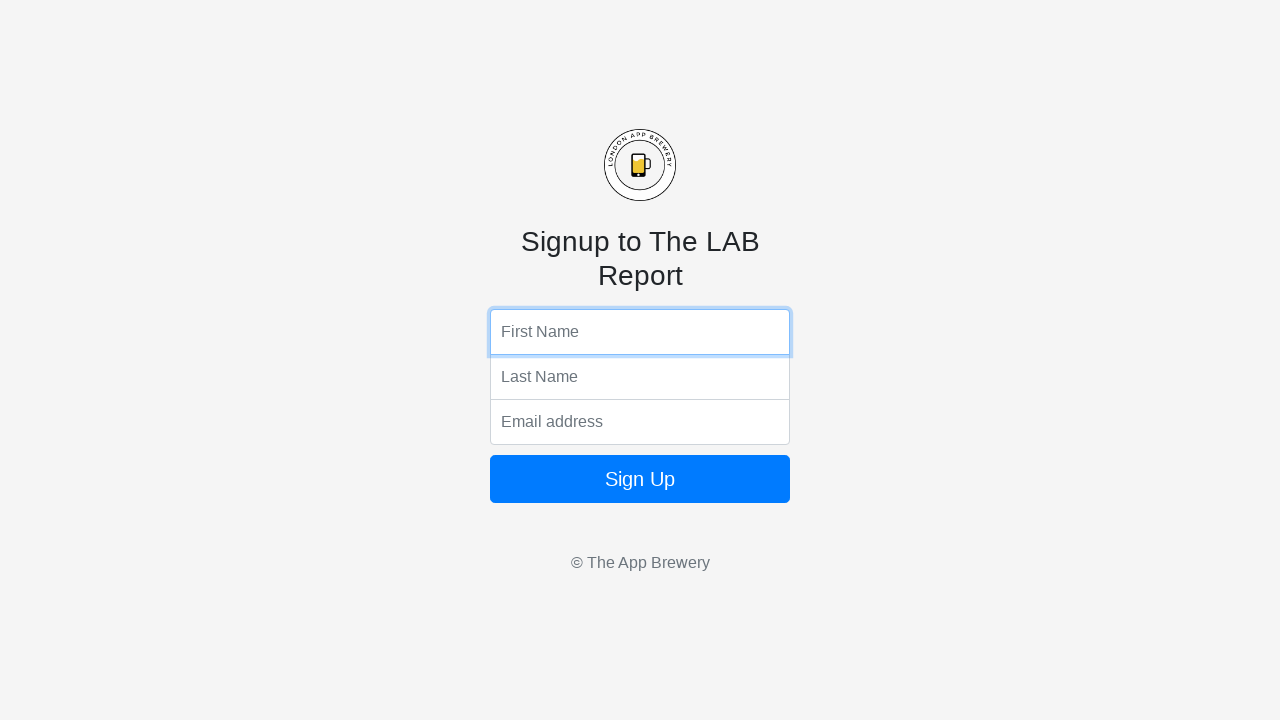

Filled first name field with 'Jordan' on input[name='fName']
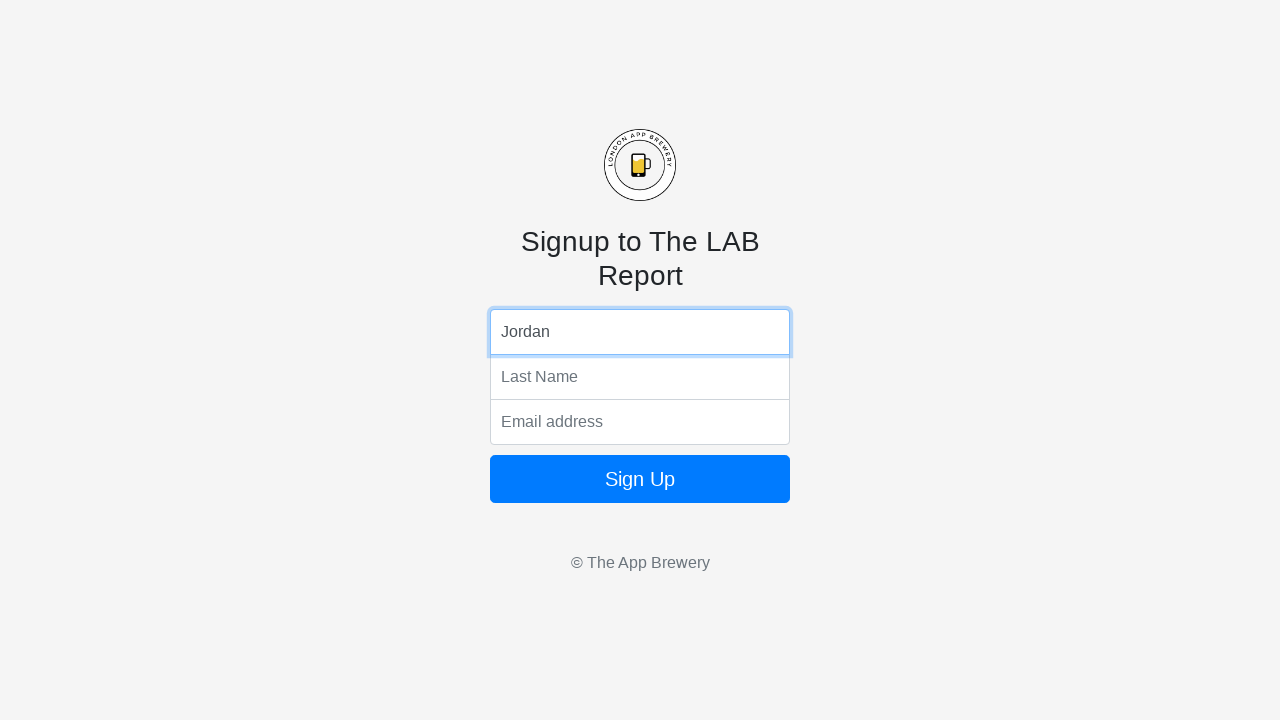

Filled last name field with 'Mitchell' on input[name='lName']
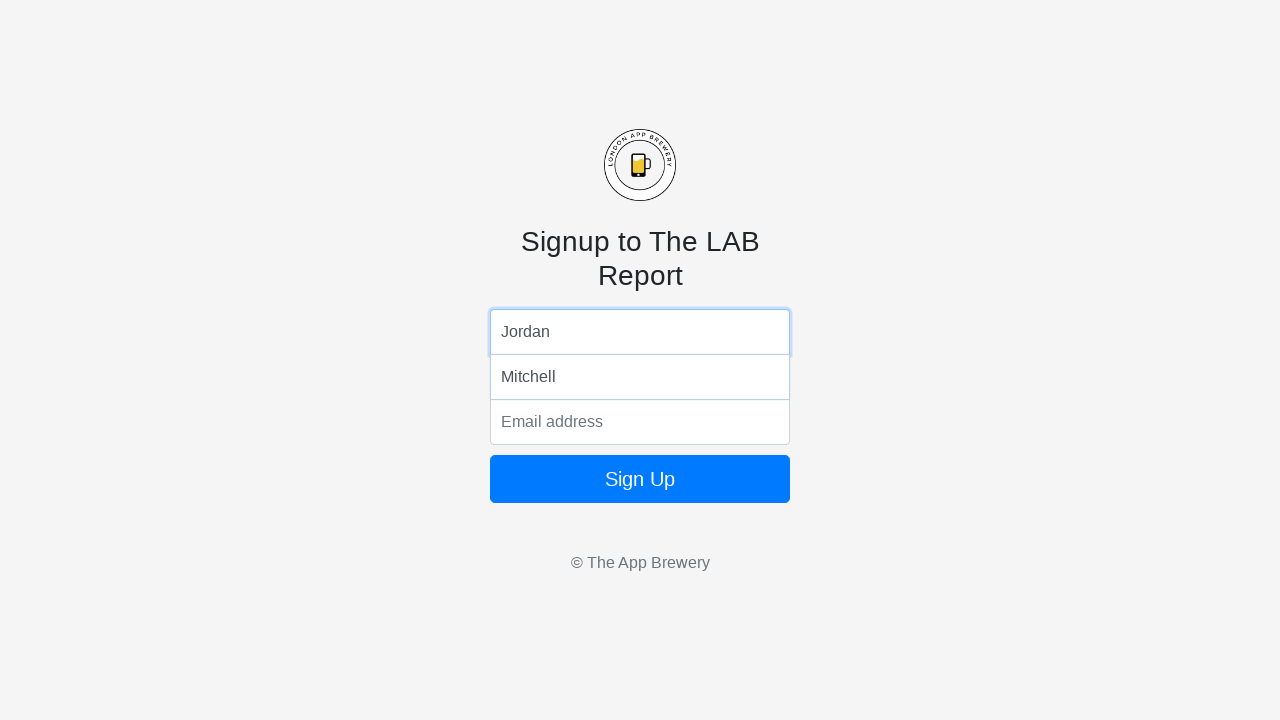

Filled email field with 'jordan.mitchell@example.com' on input[name='email']
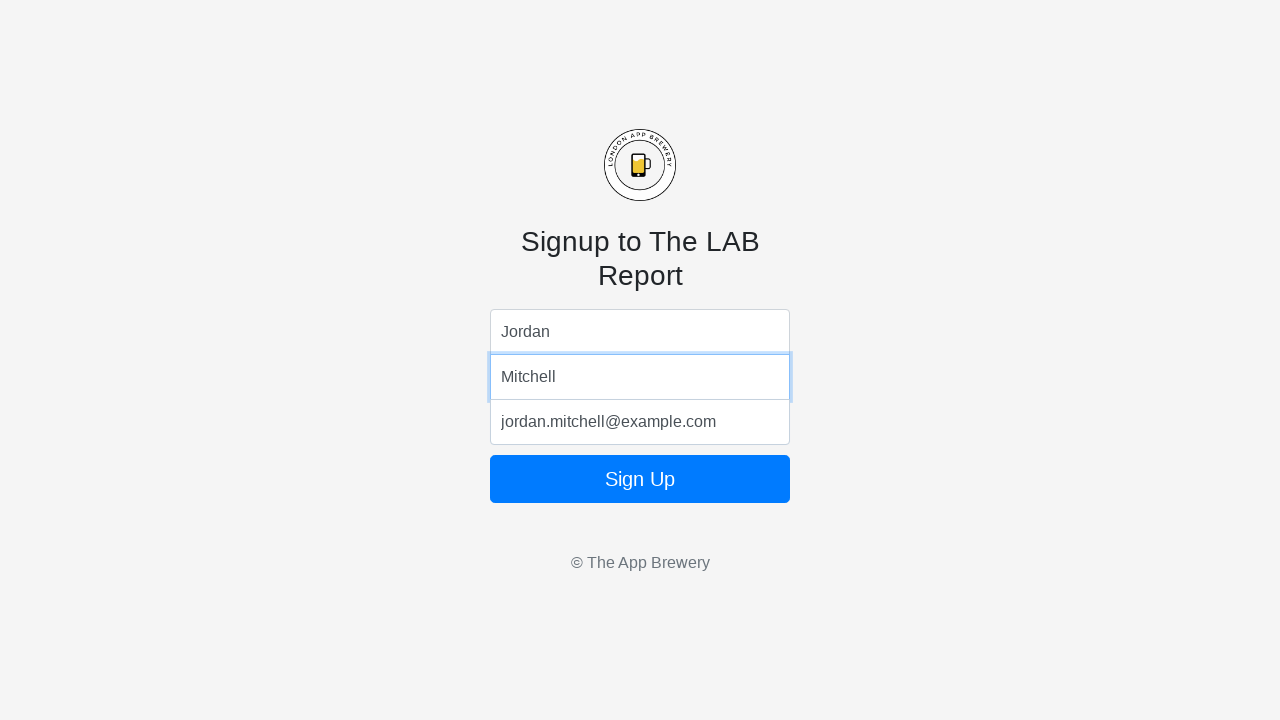

Clicked the sign up button to submit the form at (640, 479) on form button
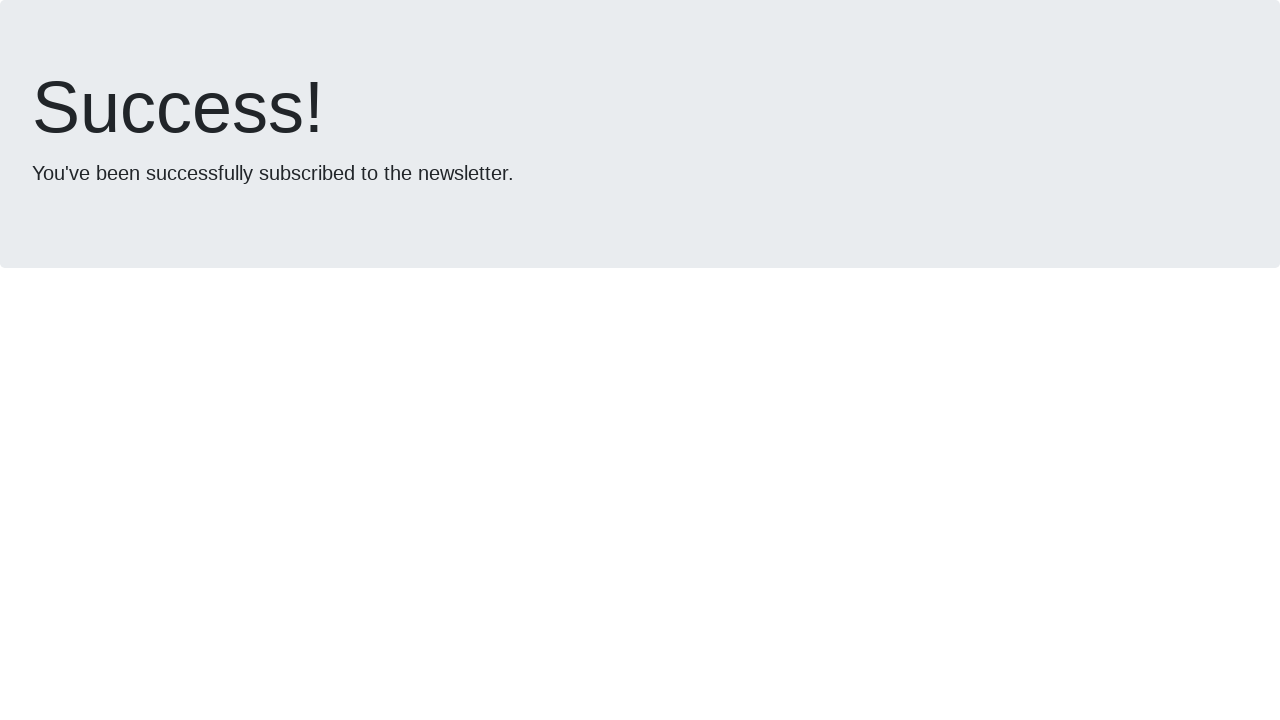

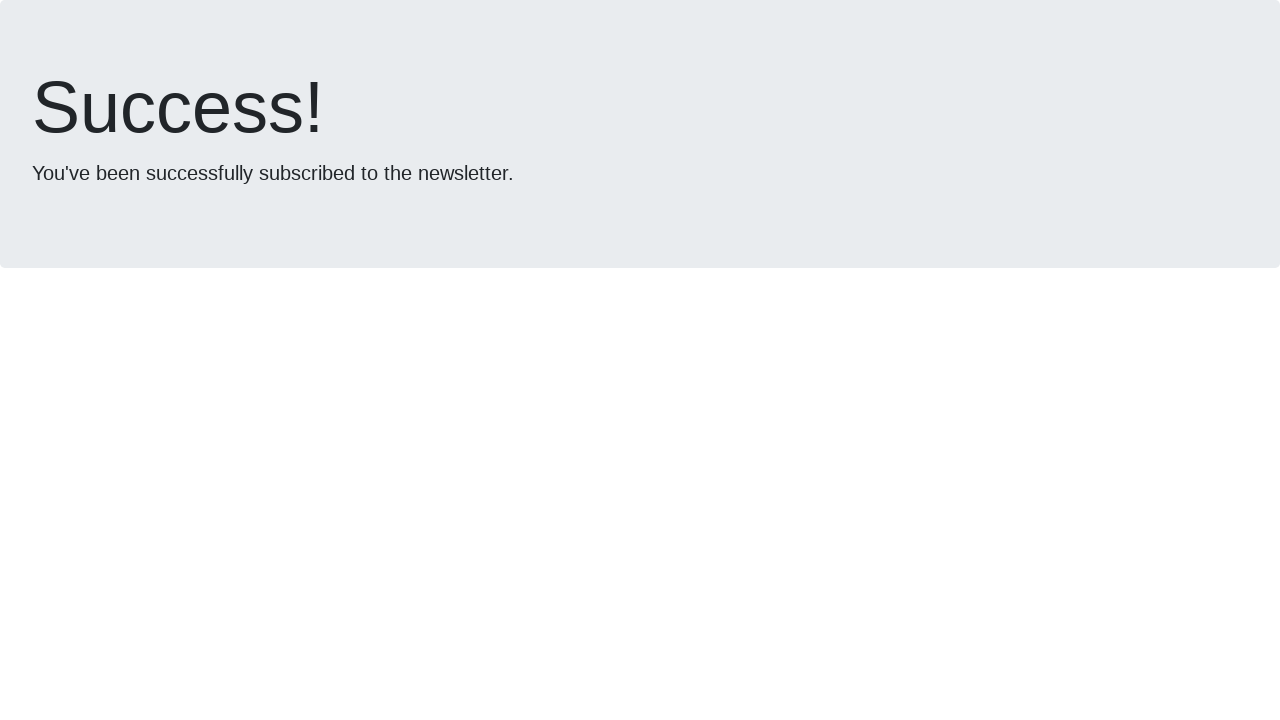